Navigates to a Selenium test page and clicks buttons to trigger both console log and JavaScript exception entries.

Starting URL: https://www.selenium.dev/selenium/web/bidi/logEntryAdded.html

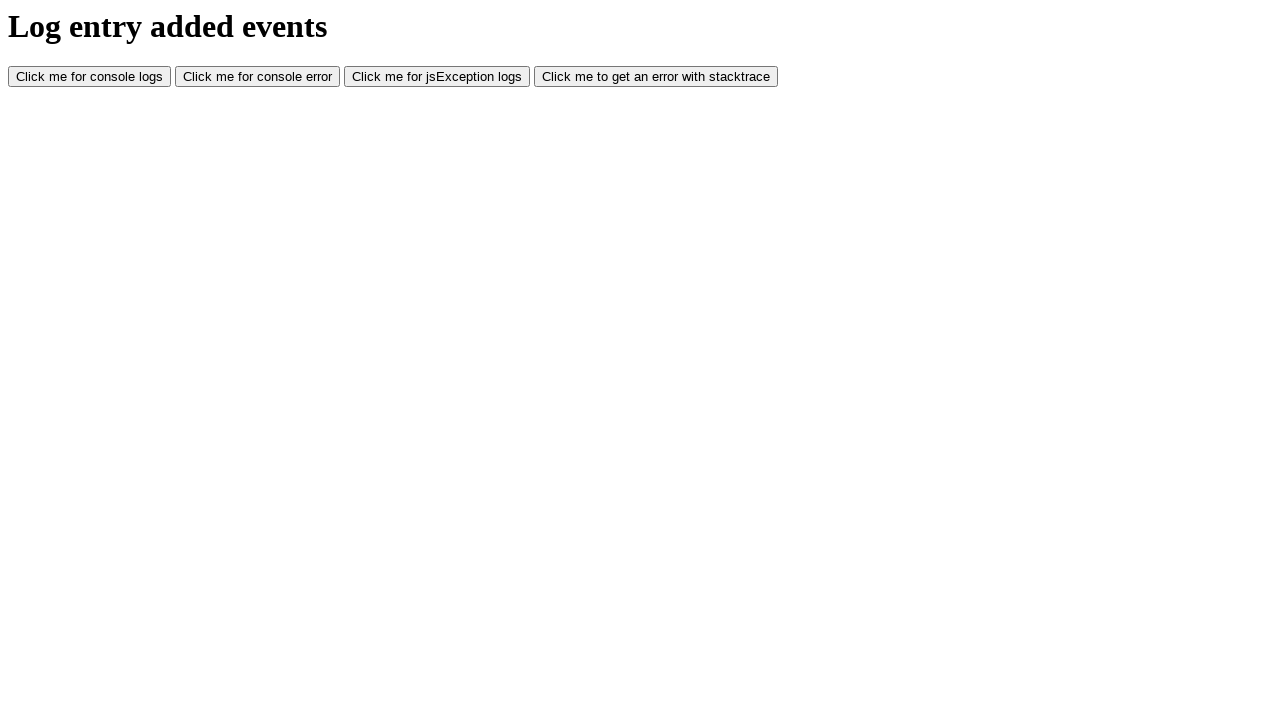

Clicked console log button to trigger console log entry at (90, 77) on #consoleLog
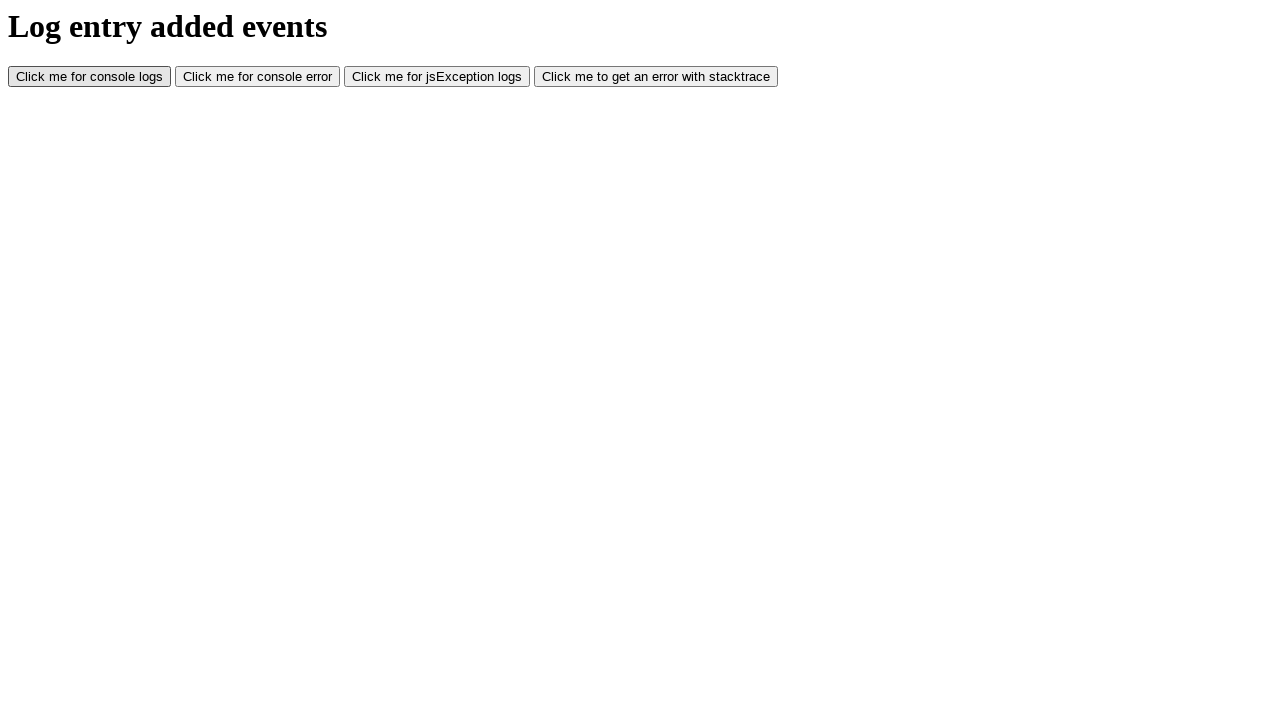

Clicked JS exception button to trigger JavaScript exception at (437, 77) on #jsException
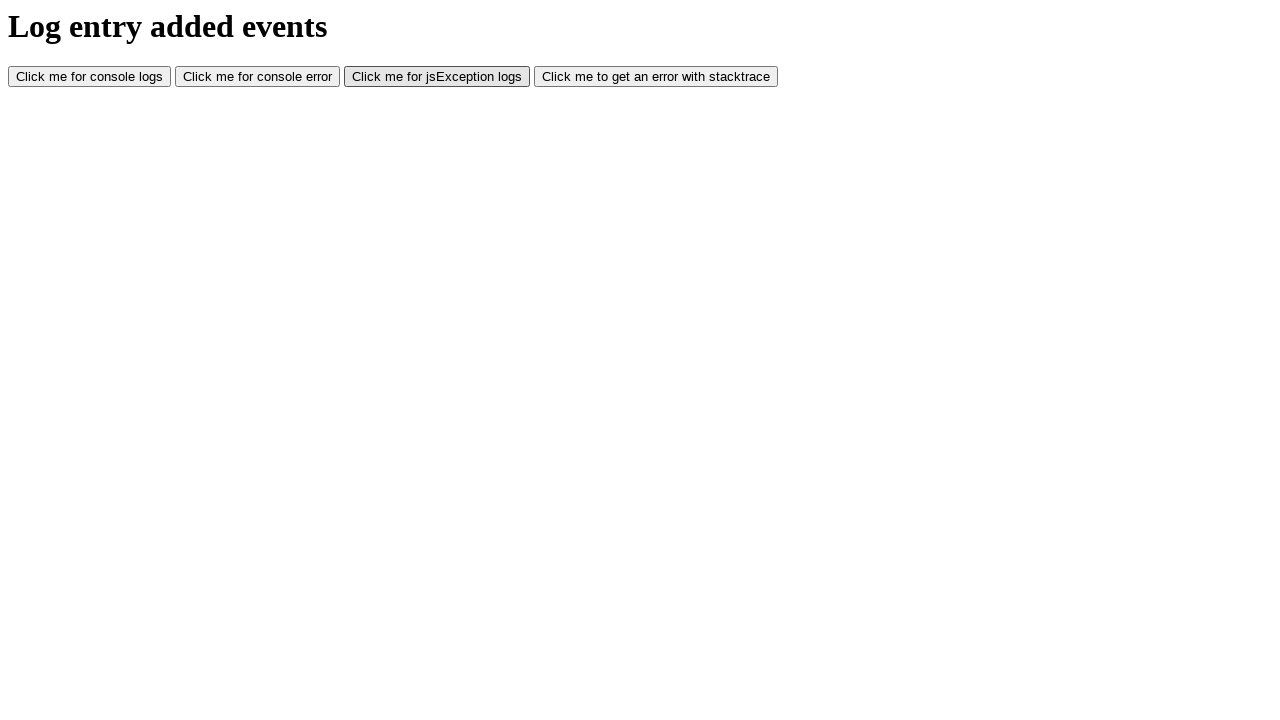

Waited 500ms for actions to complete
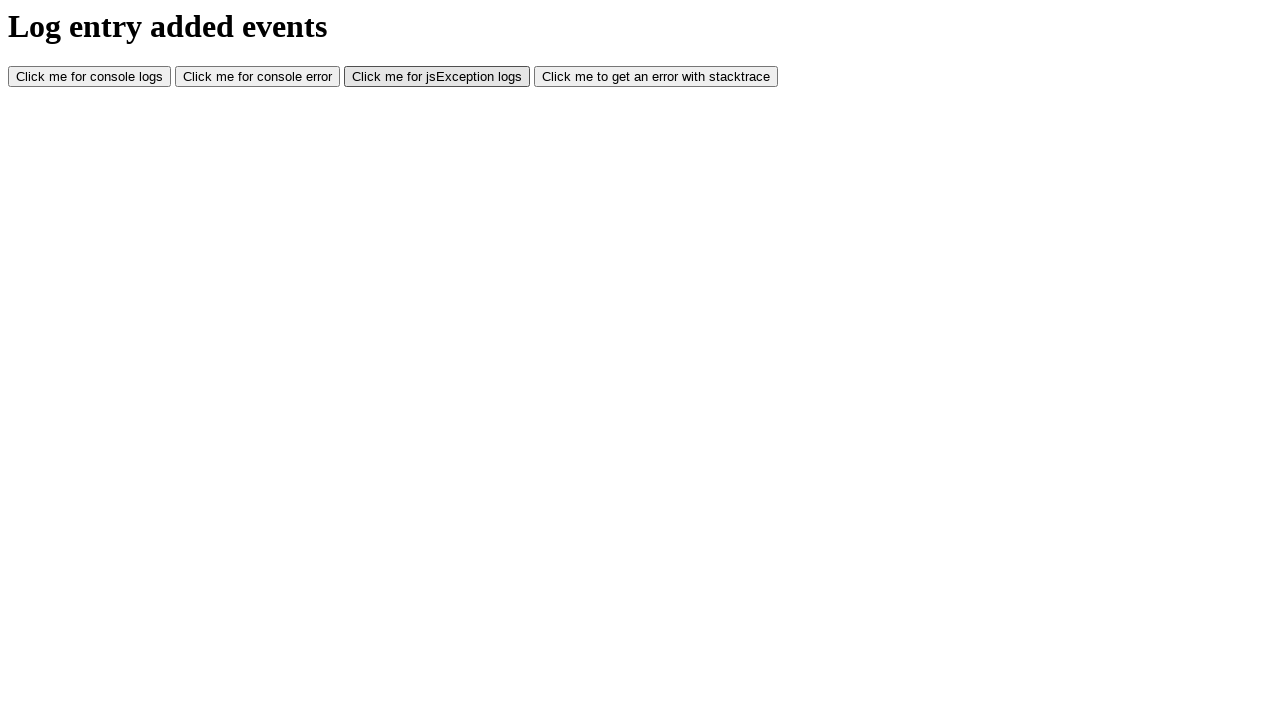

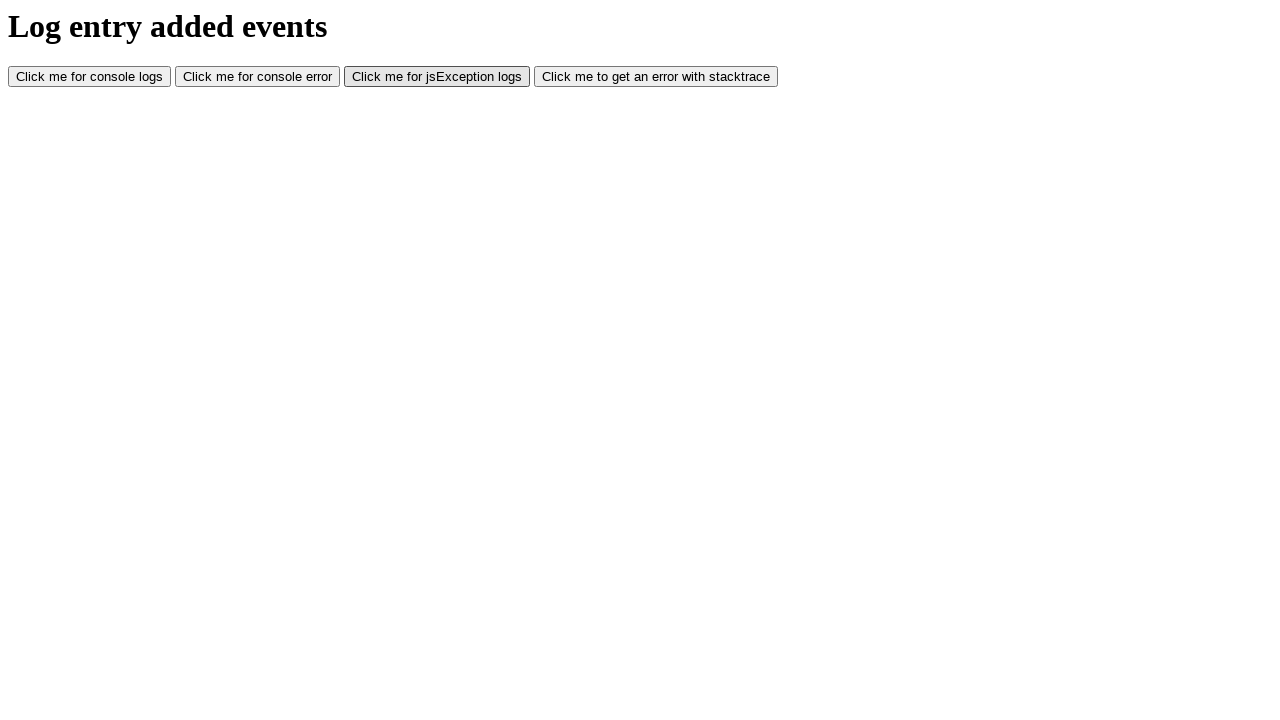